Tests dropdown selection functionality by selecting options using different methods: by visible text, by index, and by value on a practice dropdown element.

Starting URL: https://the-internet.herokuapp.com/dropdown

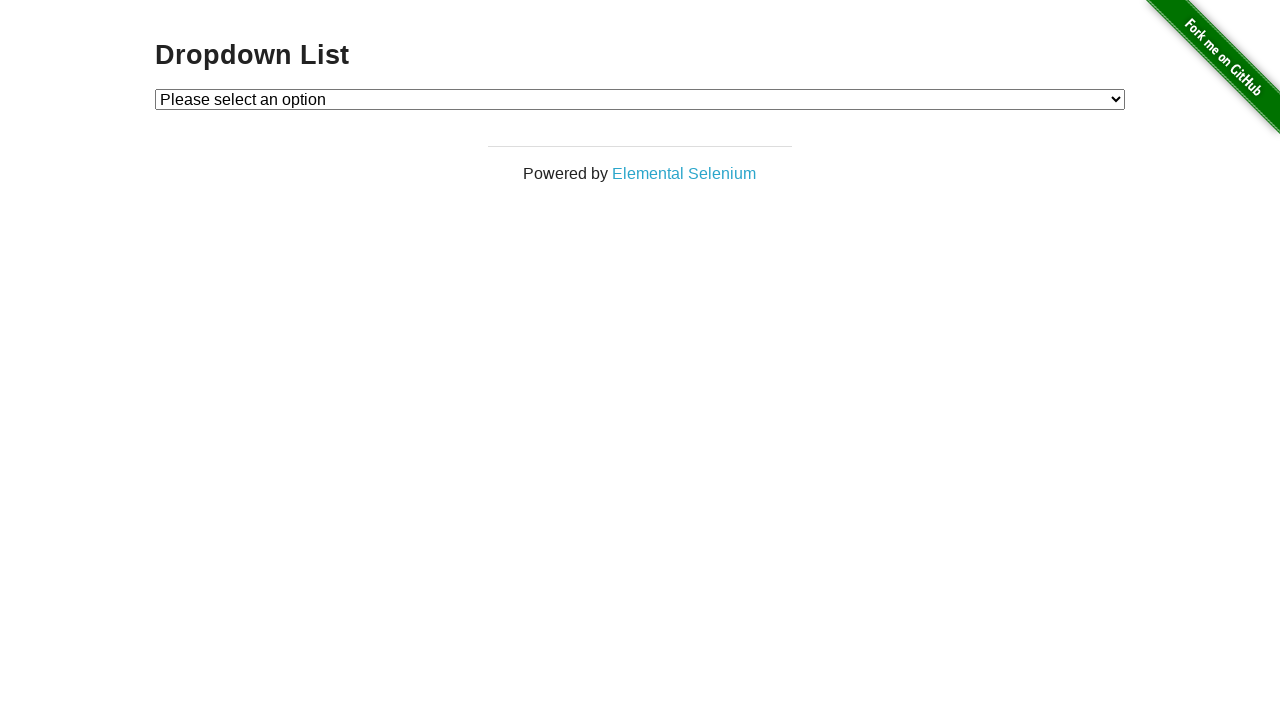

Located dropdown element
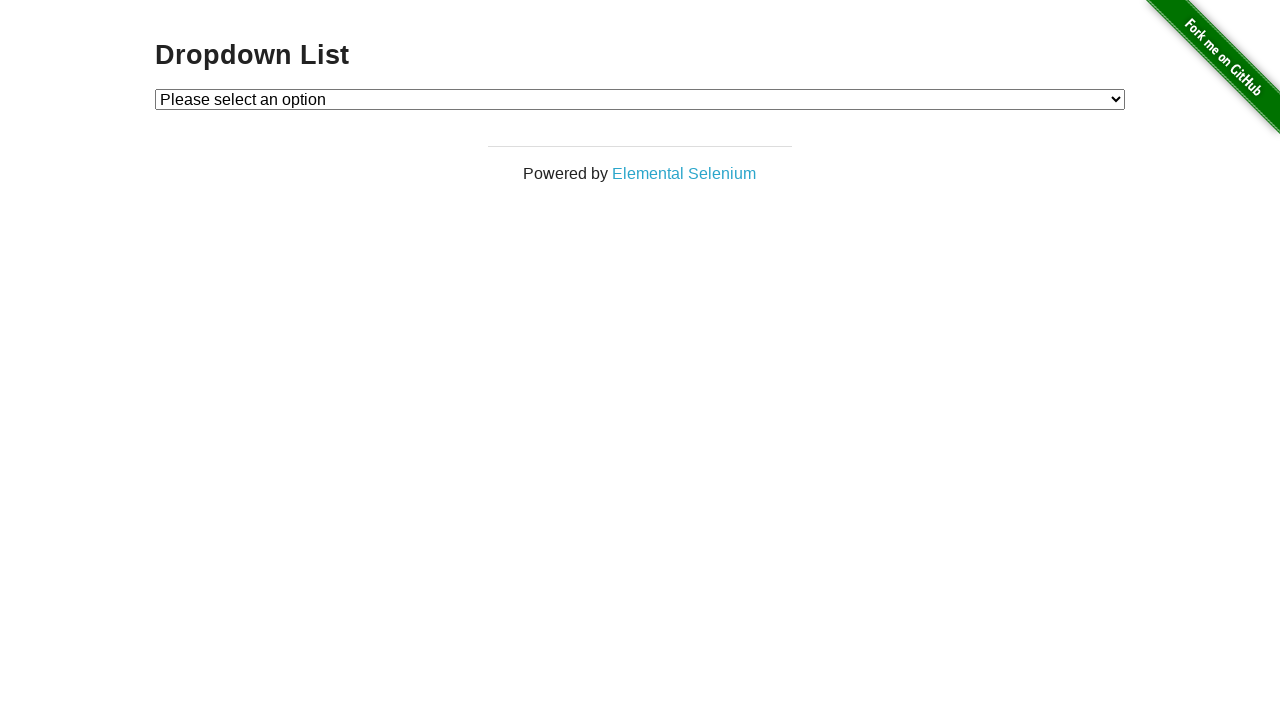

Selected 'Option 1' by visible text on #dropdown
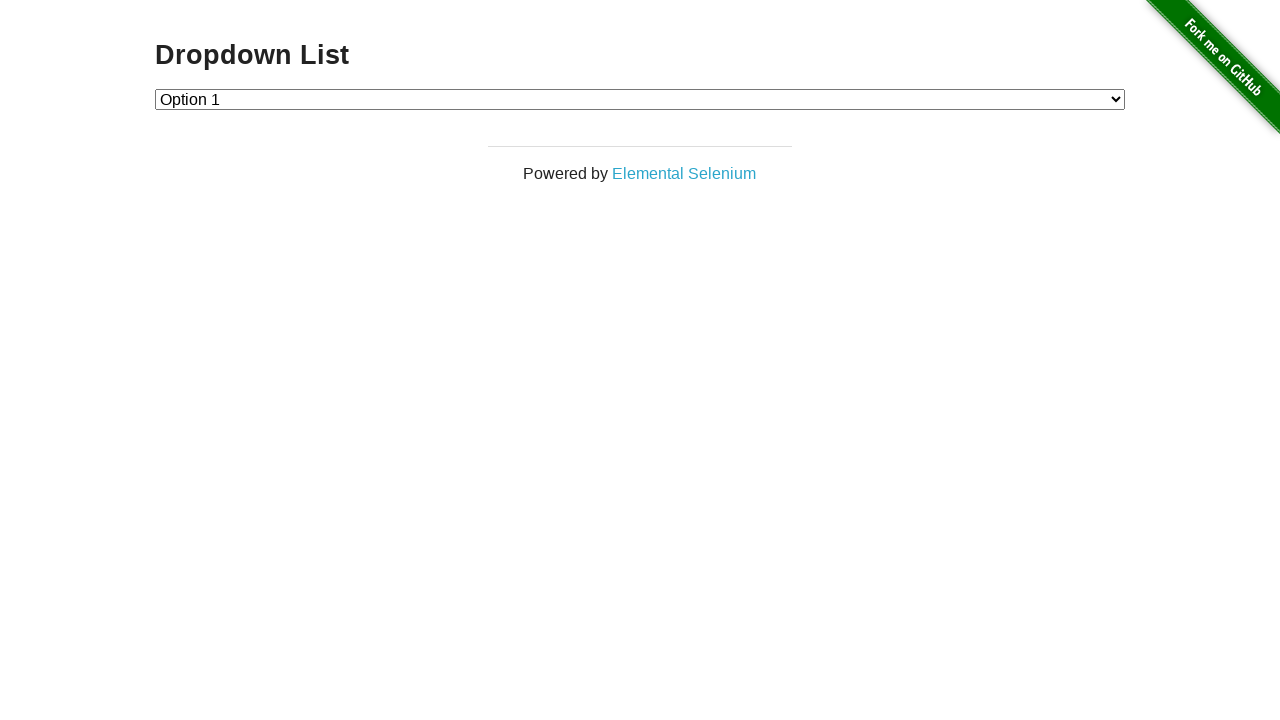

Waited 1500ms to observe dropdown selection
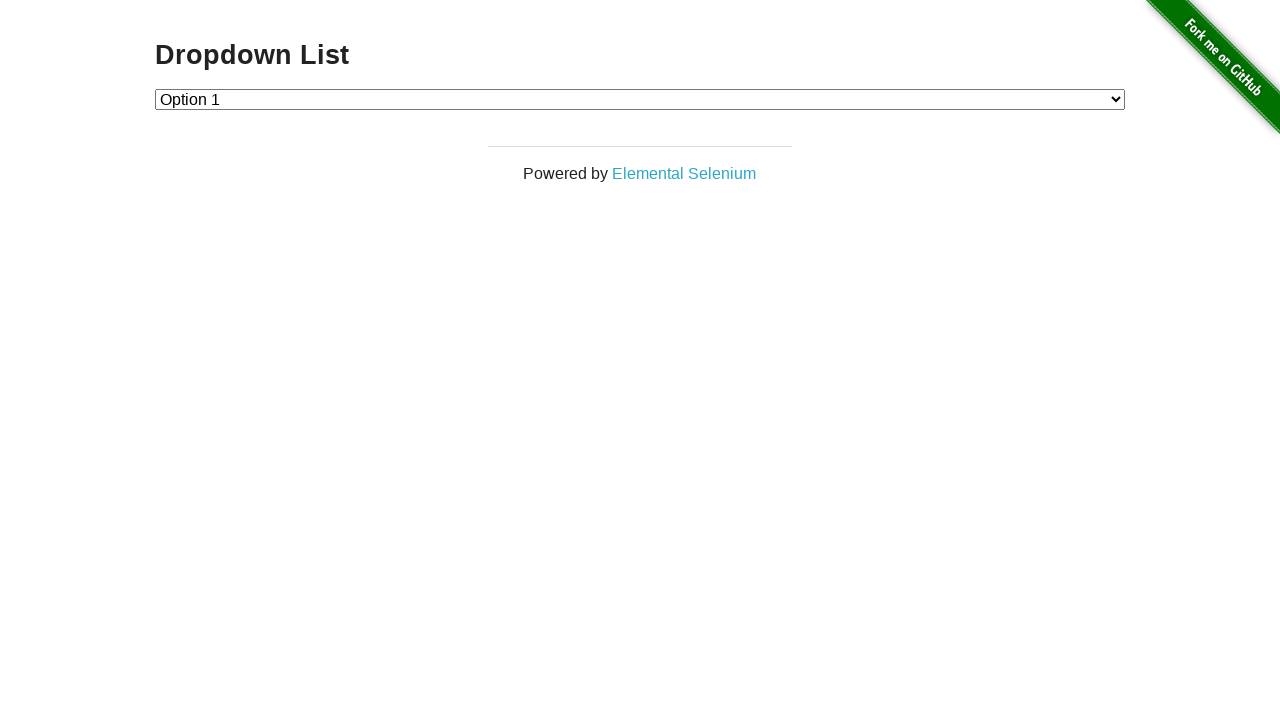

Selected option at index 2 (Option 2) on #dropdown
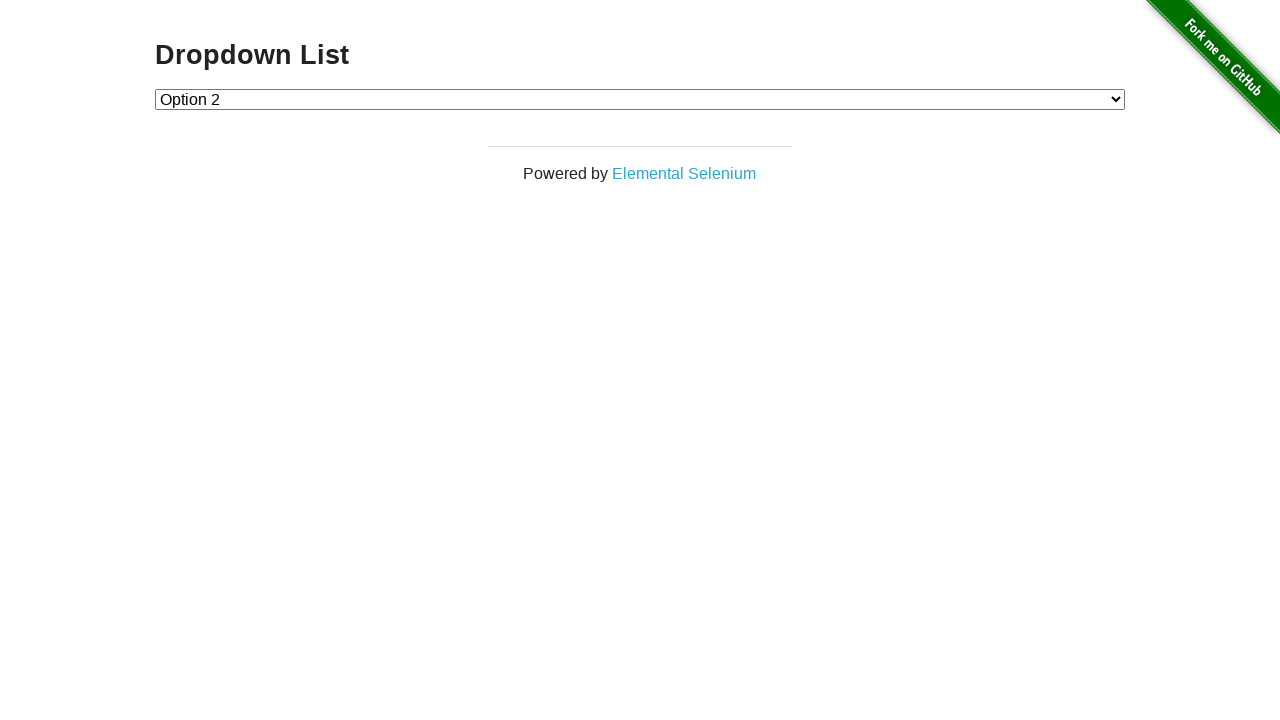

Waited 1500ms to observe dropdown selection
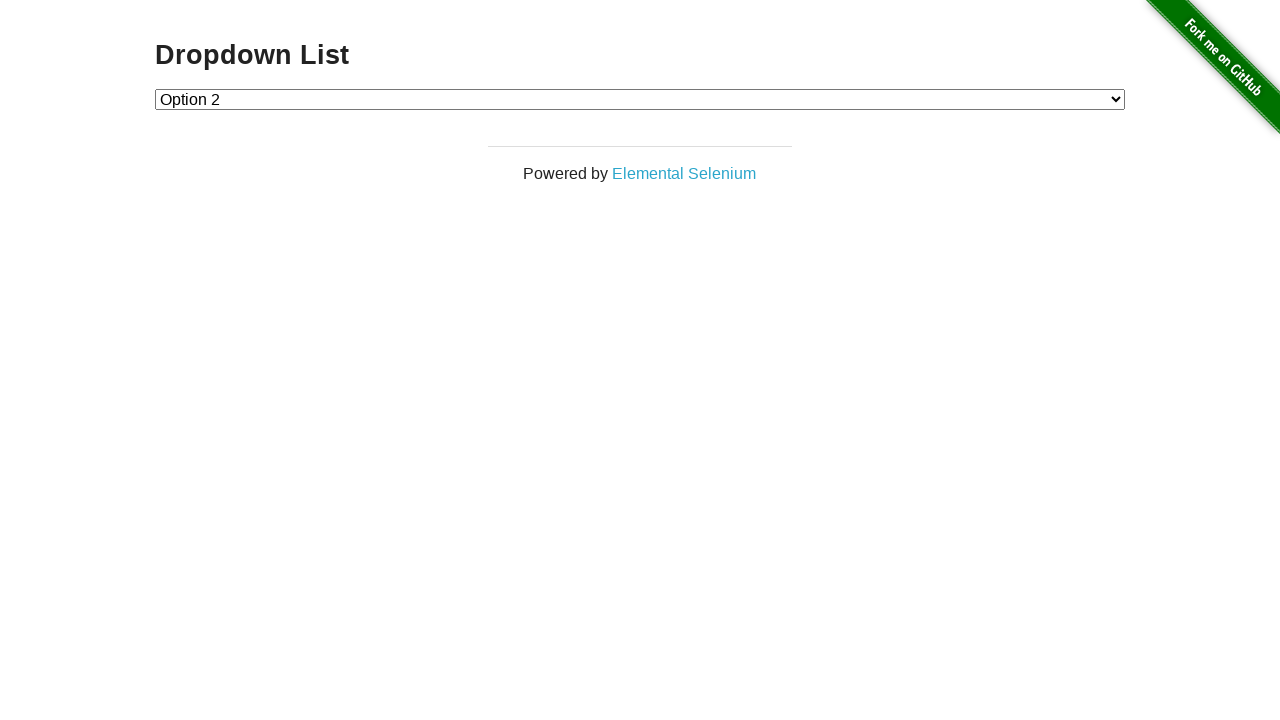

Selected option with value='1' (Option 1) on #dropdown
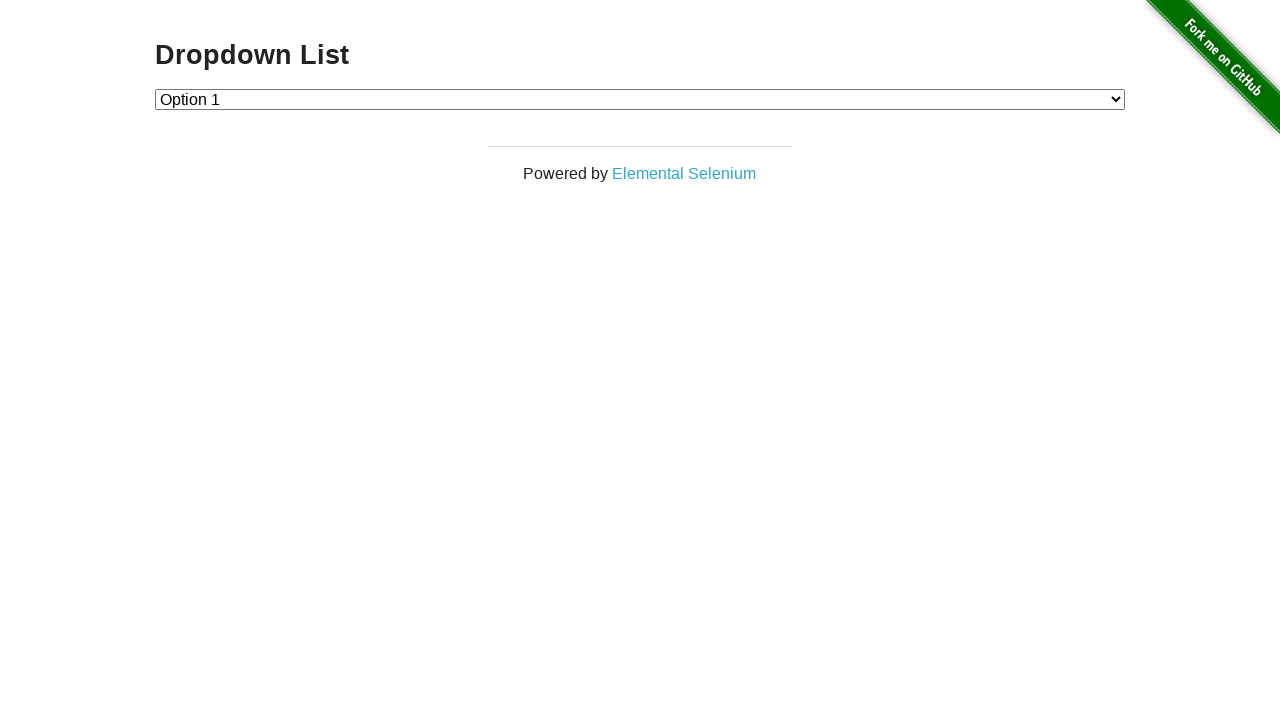

Waited 1500ms to observe final dropdown selection
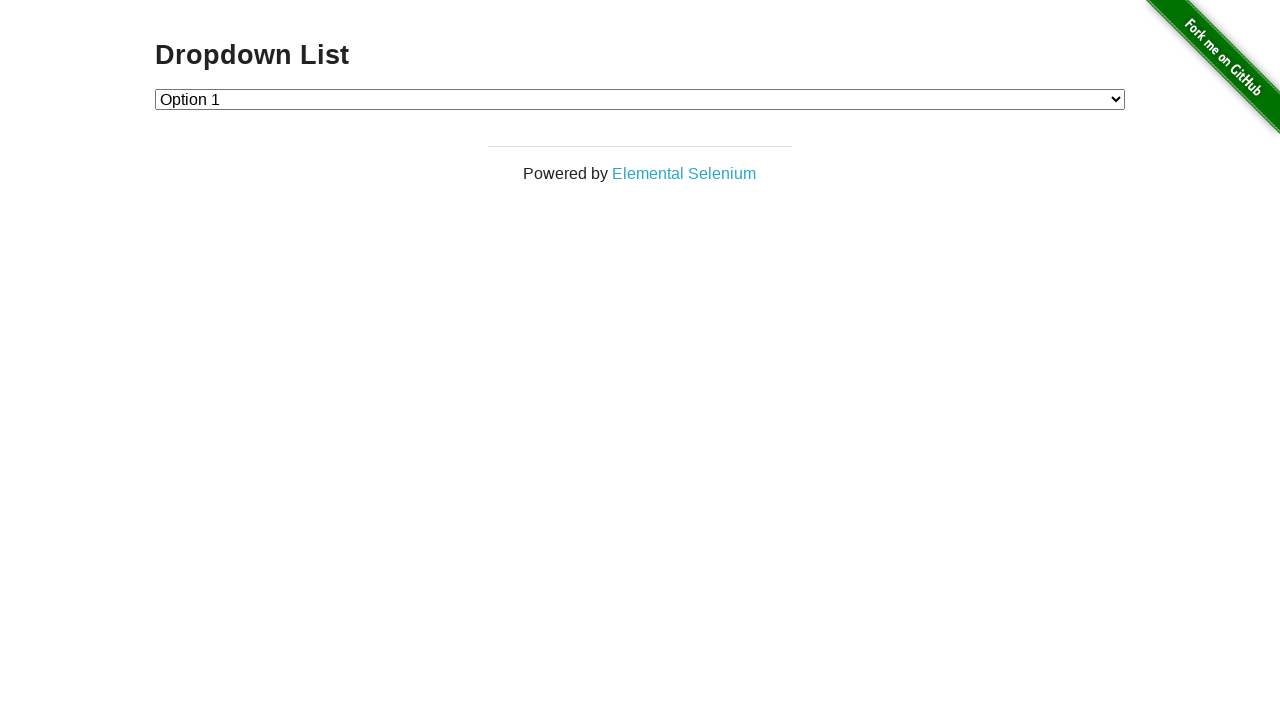

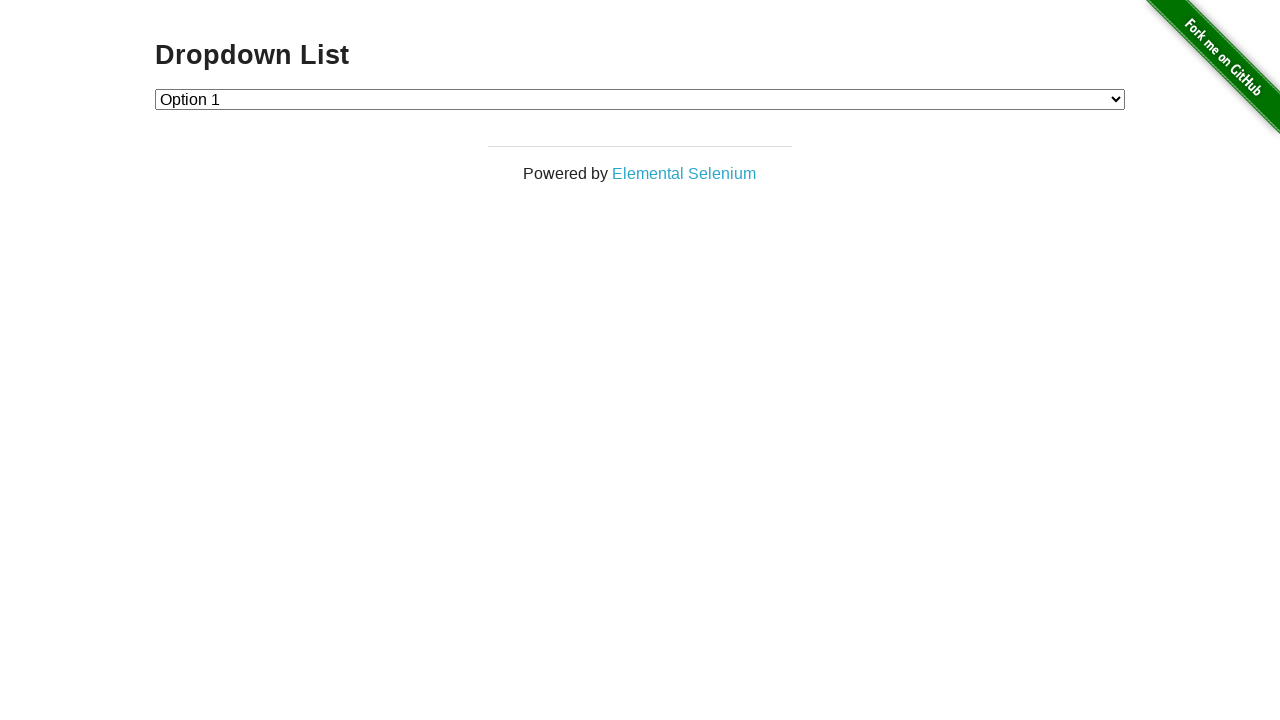